Tests the DemoQA Buttons functionality by performing double-click, right-click, and single-click actions on different buttons.

Starting URL: https://demoqa.com

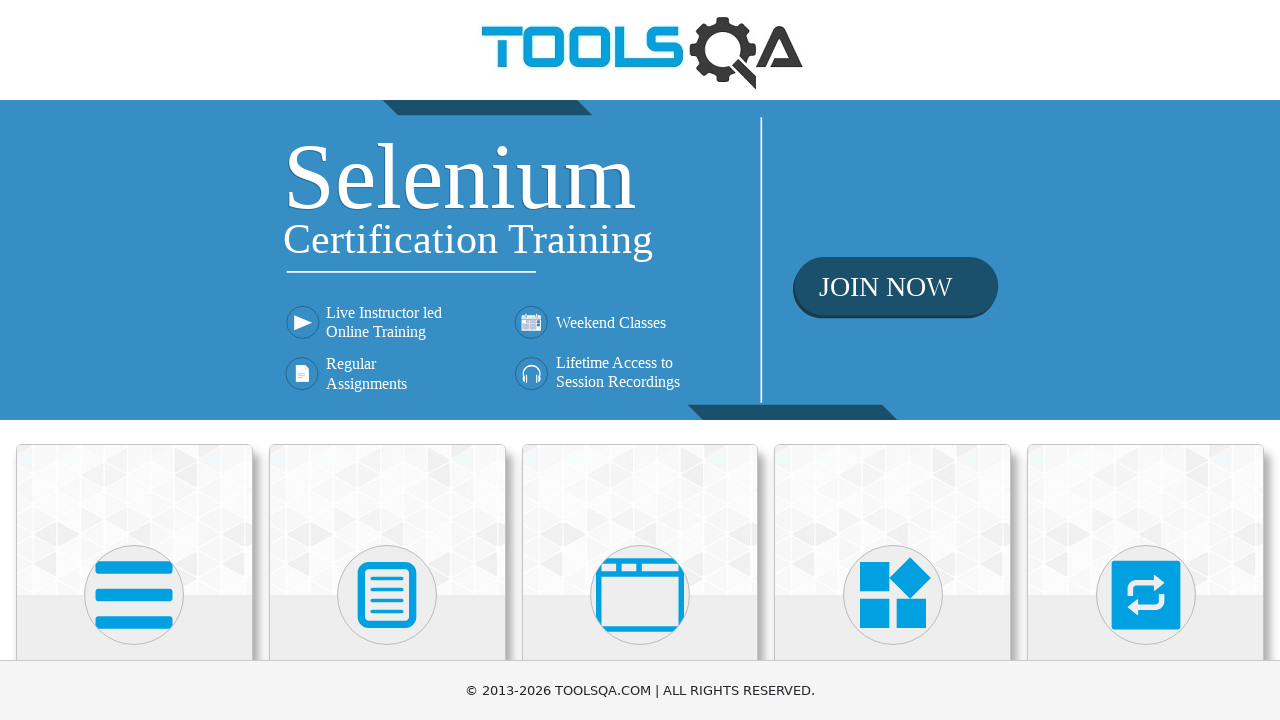

Clicked on Elements menu at (134, 595) on (//div[@class='avatar mx-auto white'])[1]
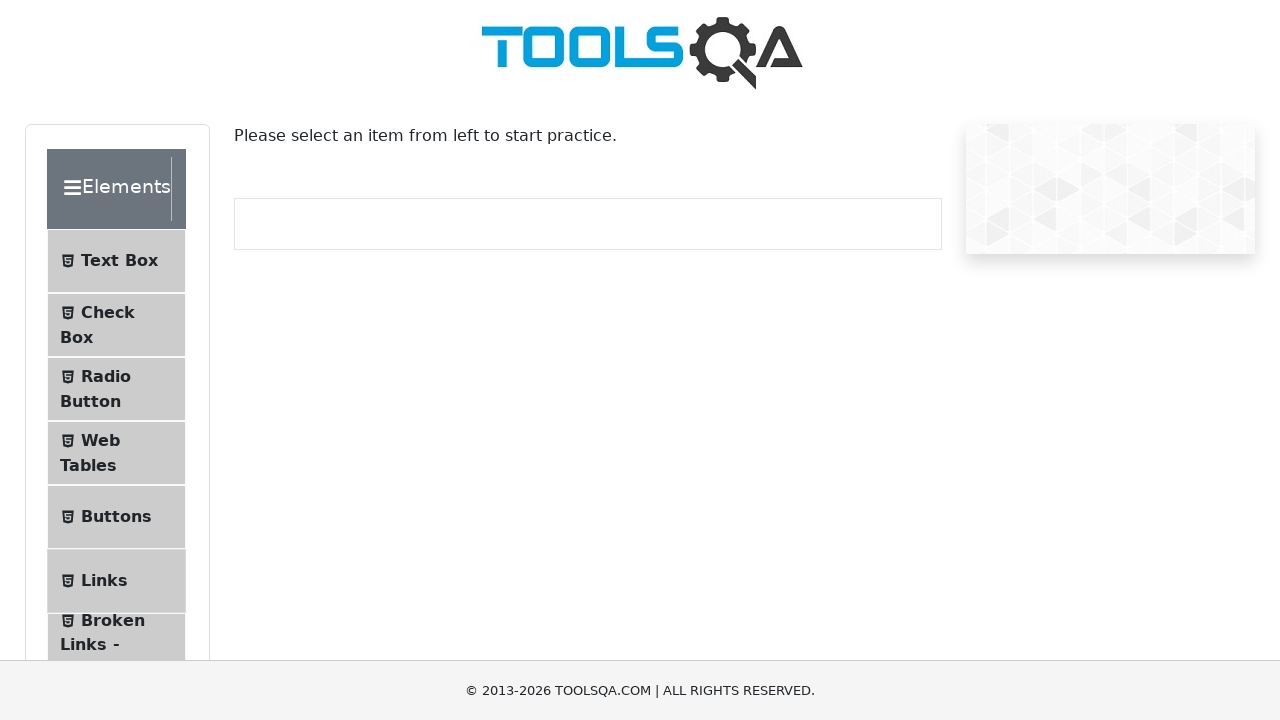

Clicked on Buttons sub-menu at (116, 517) on #item-4
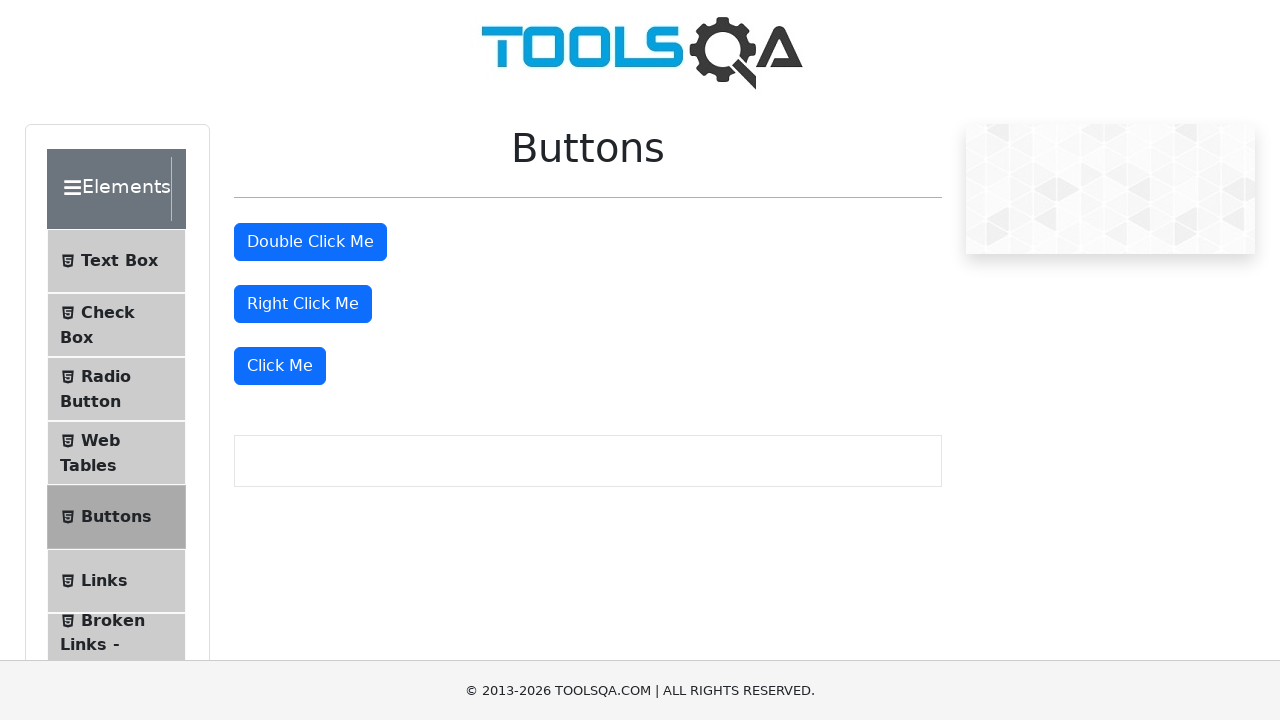

Double-clicked the double-click button at (310, 242) on #doubleClickBtn
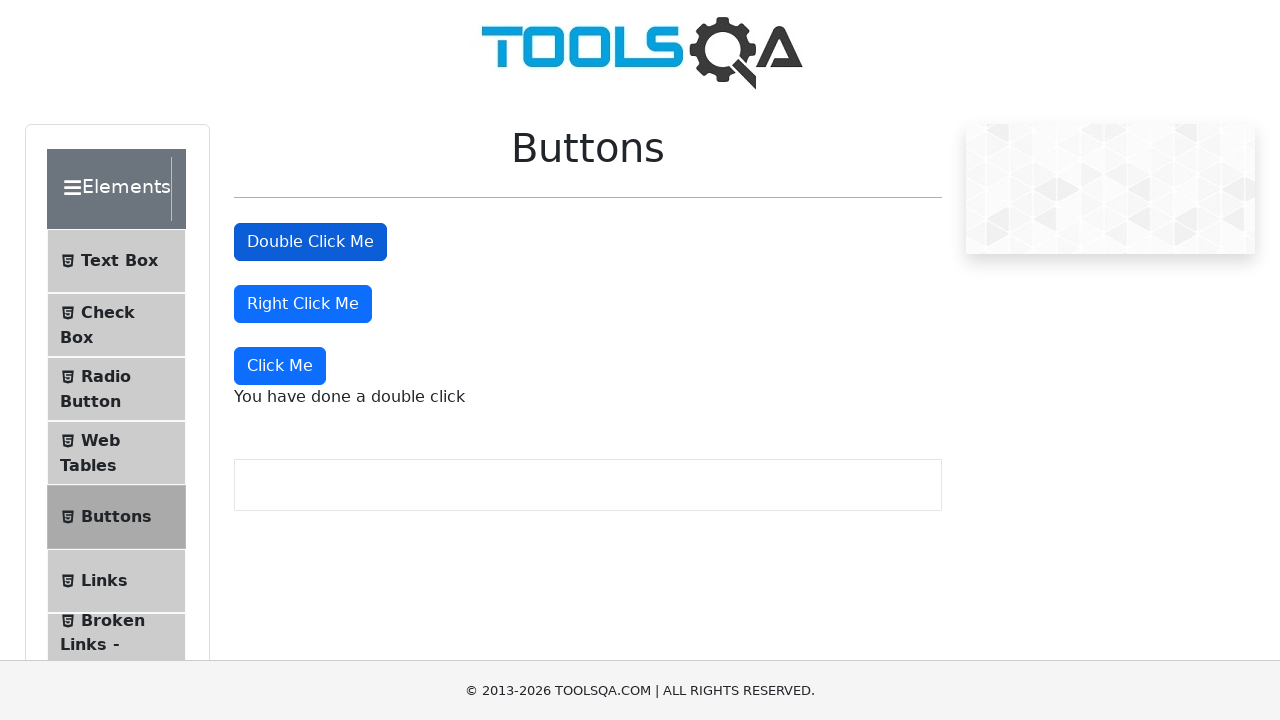

Right-clicked the right-click button at (303, 304) on #rightClickBtn
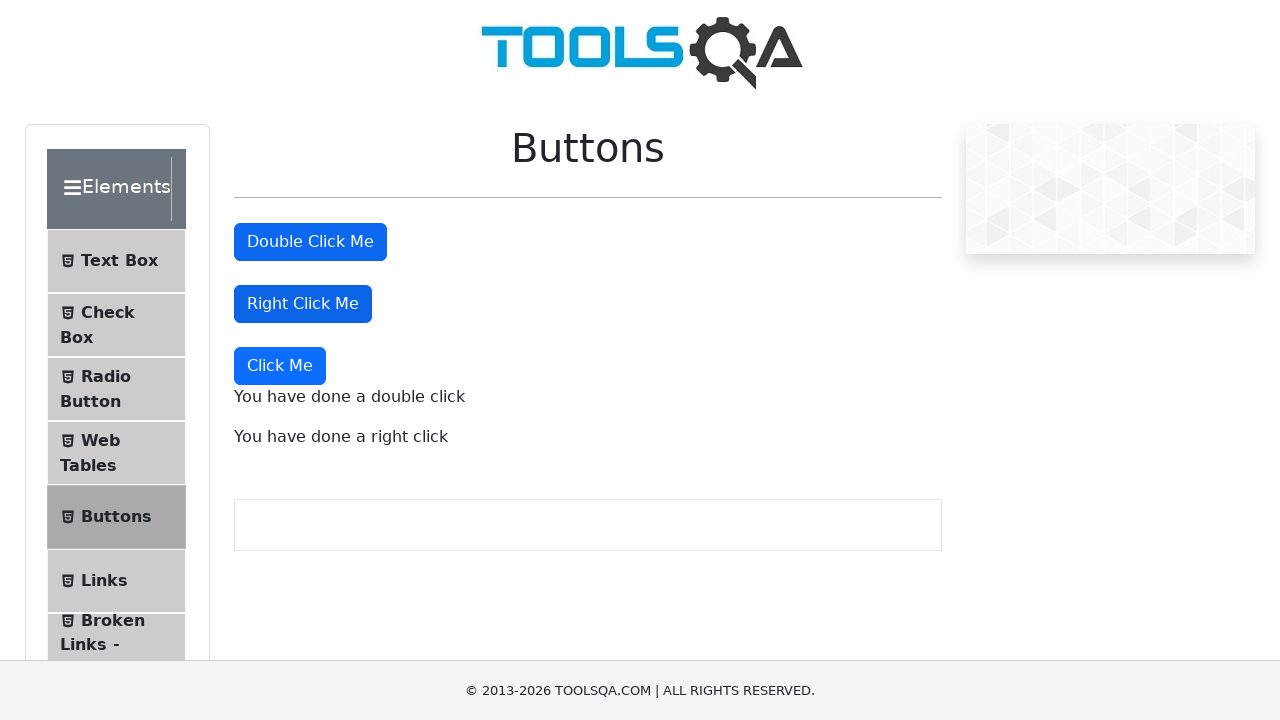

Single-clicked the 'Click Me' button at (280, 366) on xpath=//button[normalize-space()='Click Me'][1]
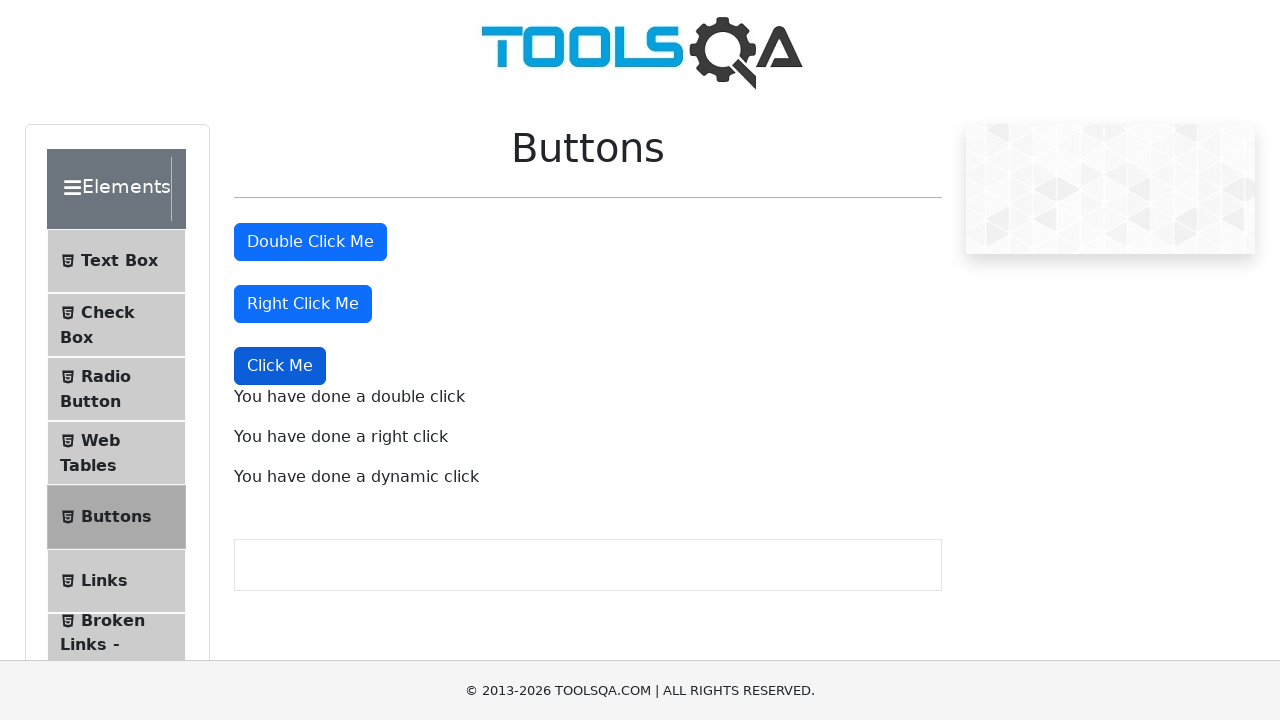

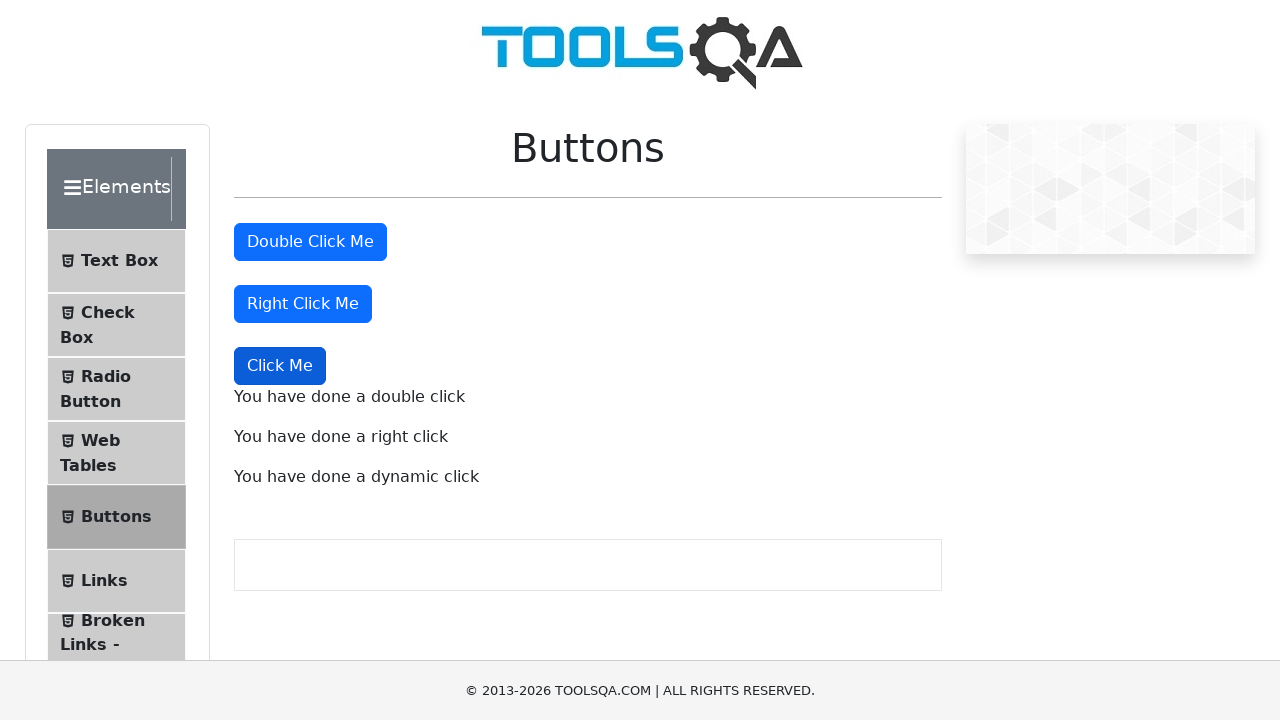